Navigates to W3Schools website and clicks on the Exercises navigation button

Starting URL: http://www.w3schools.com/

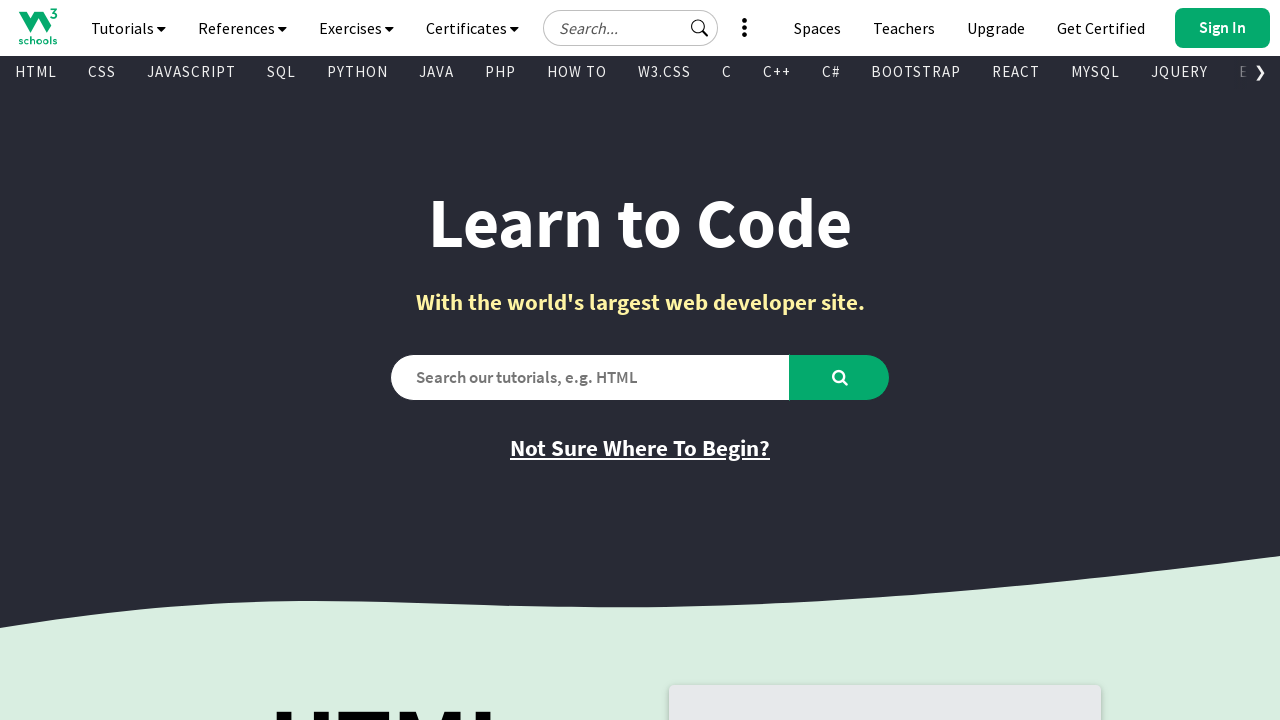

Navigated to W3Schools website
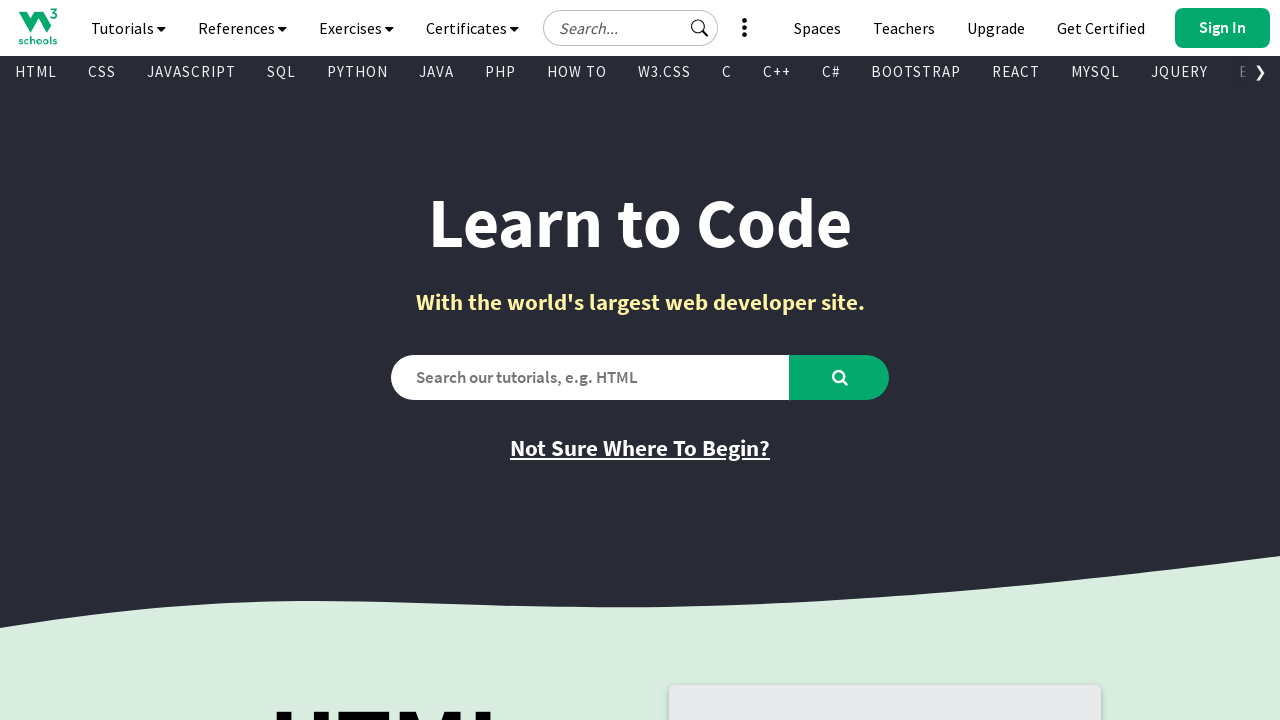

Clicked on the Exercises navigation button at (356, 28) on a#navbtn_exercises
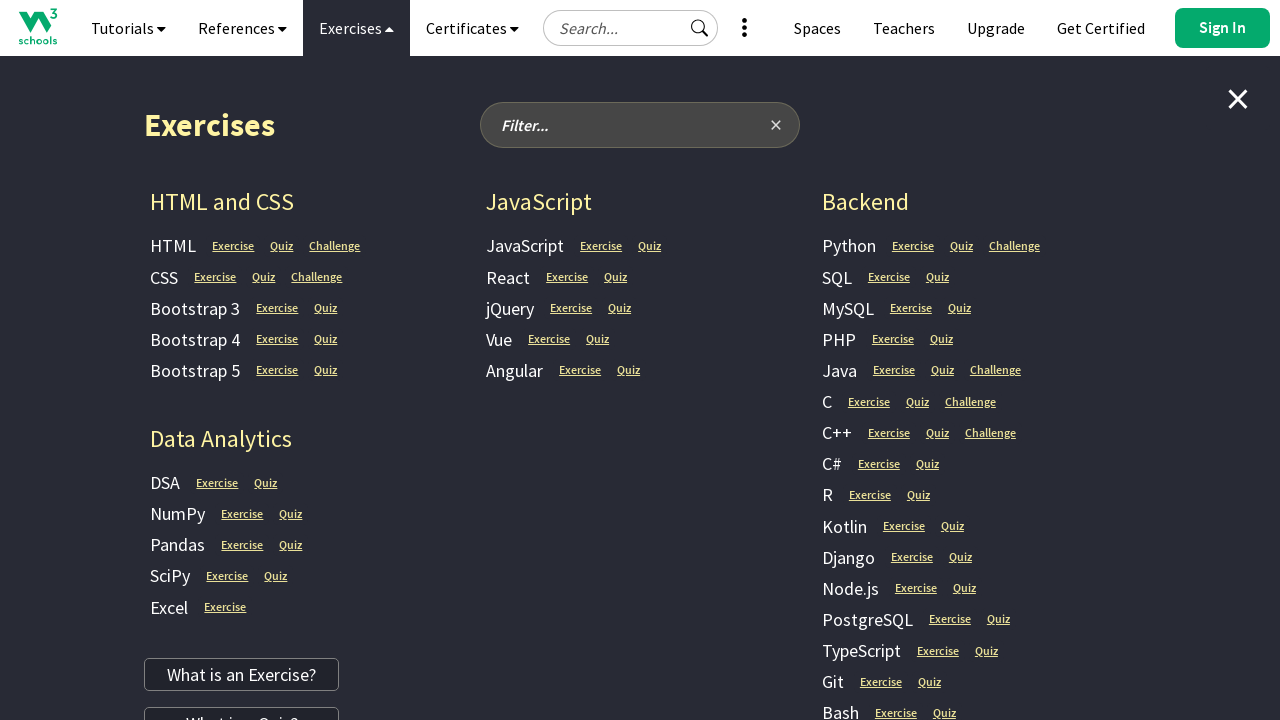

Exercises page loaded and network idle
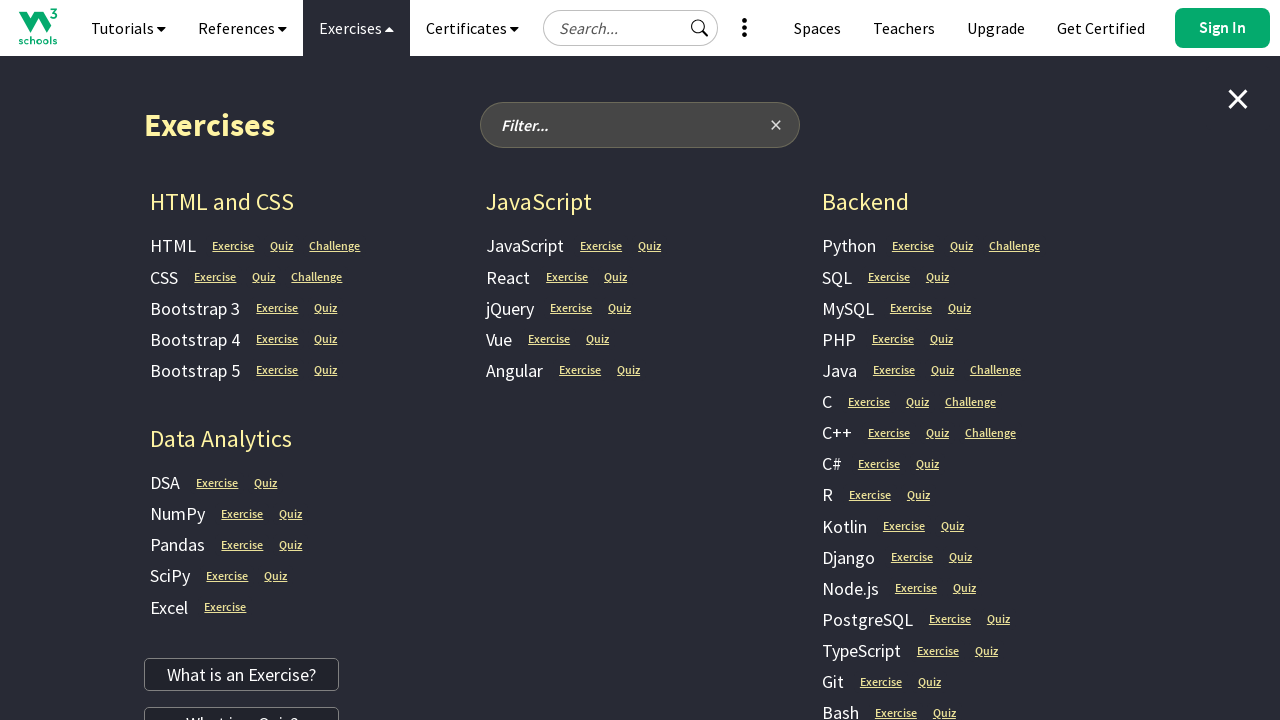

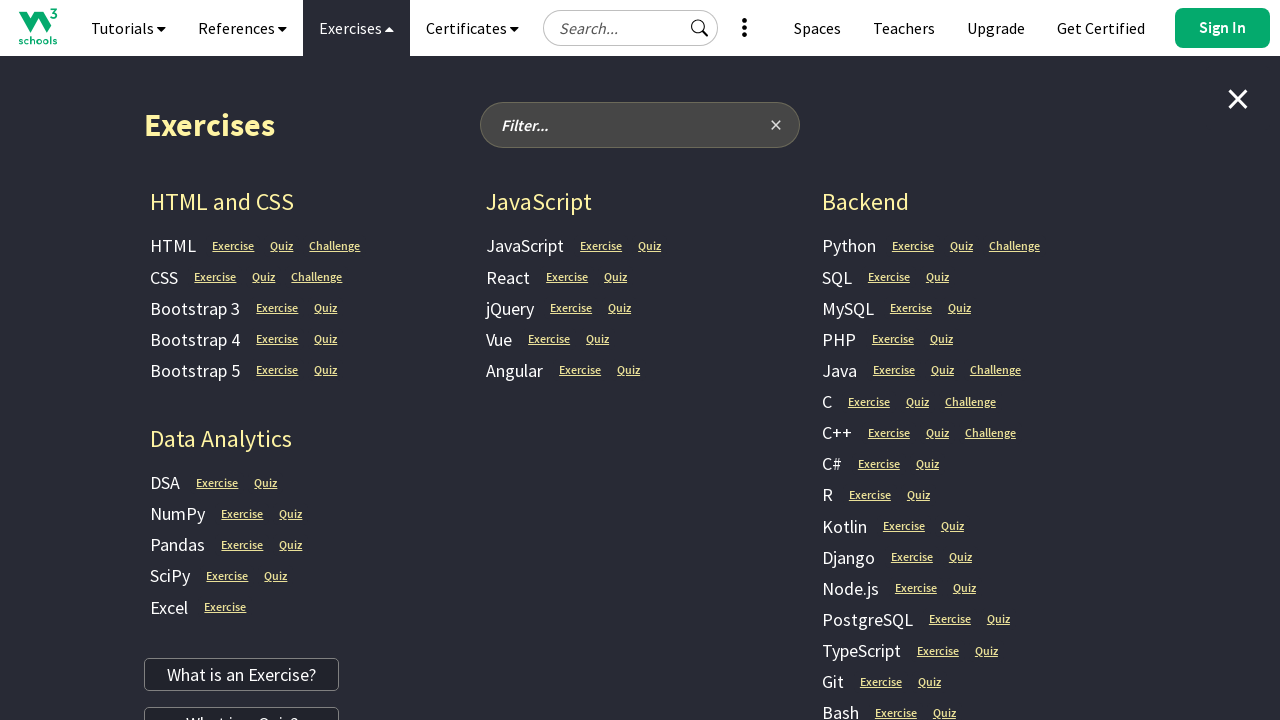